Tests the text box form functionality by filling in name, email, and address fields, then submitting and verifying the output is visible

Starting URL: https://demoqa.com

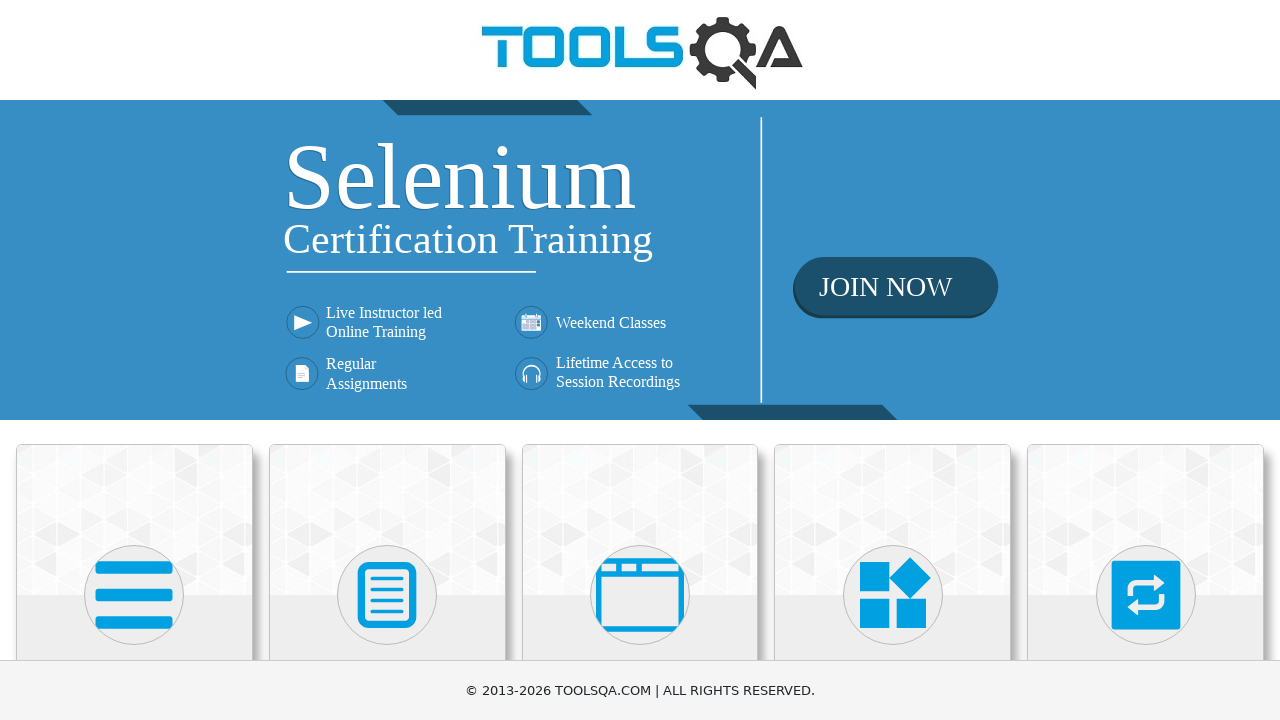

Clicked on Elements card on homepage at (134, 360) on internal:text="Elements"i
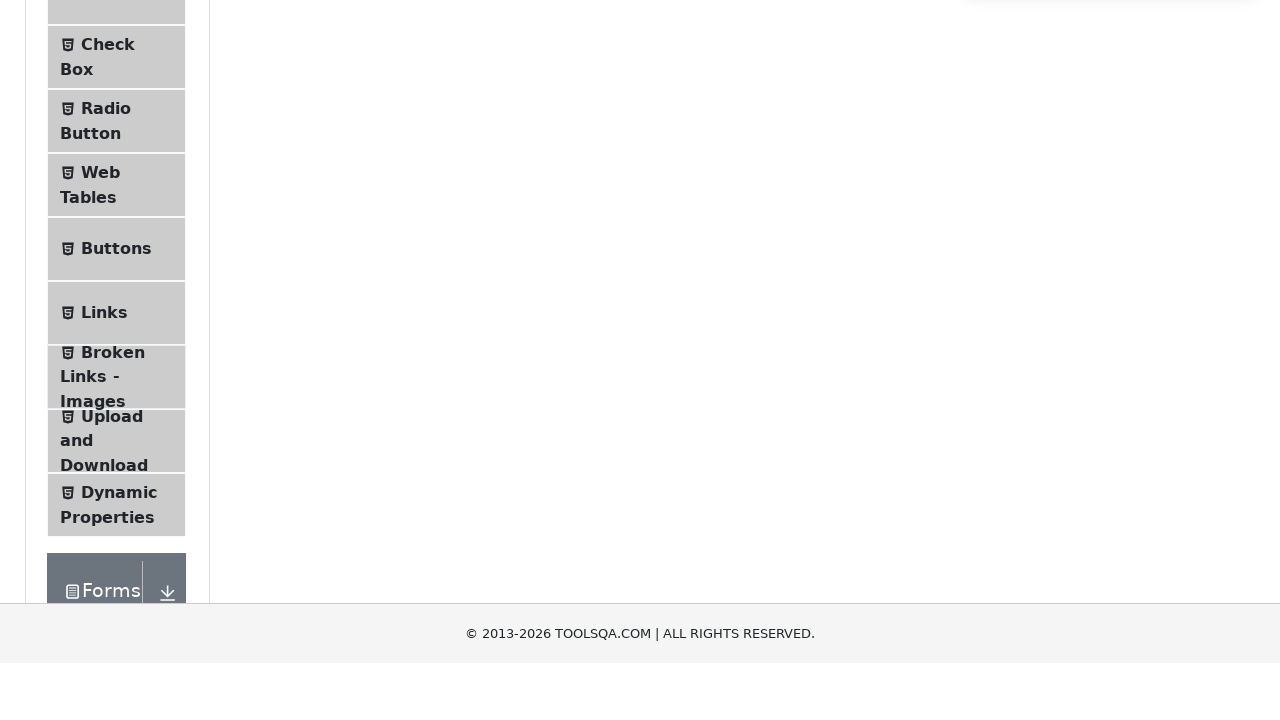

Clicked on Text Box link in sidebar at (119, 261) on internal:text="Text Box"i
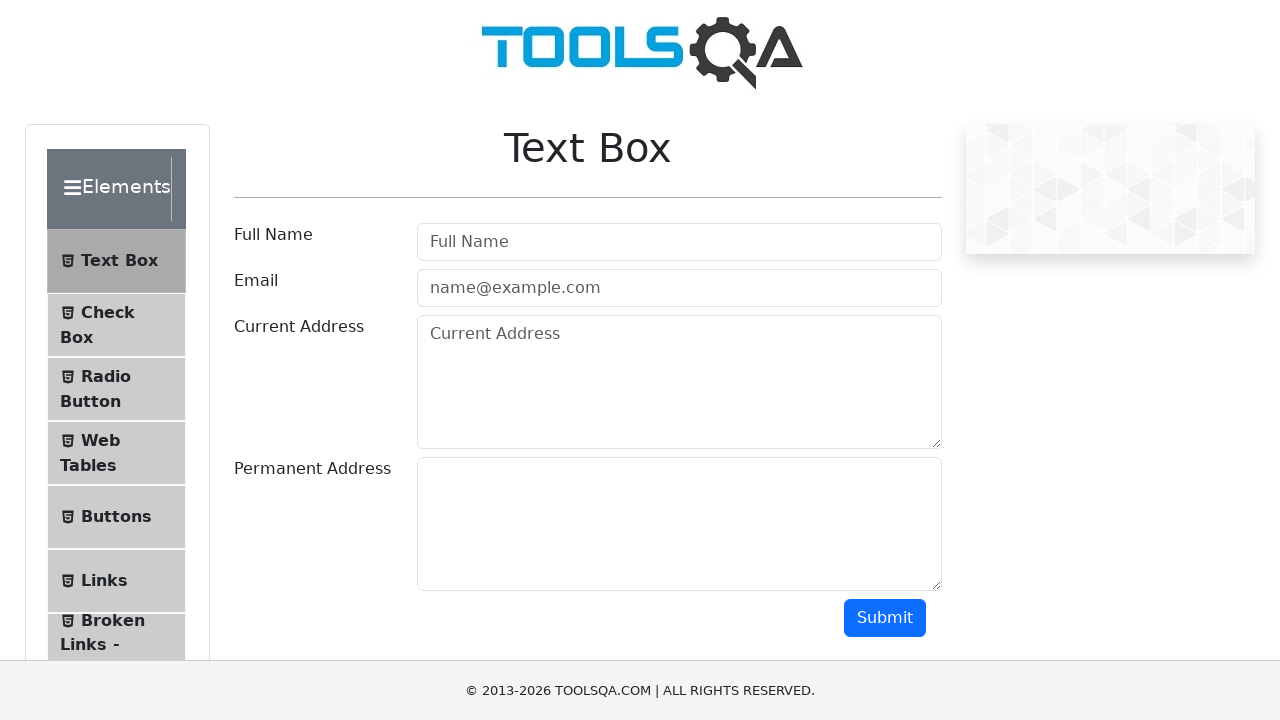

Filled name field with 'Ken Ozzy' on #userName
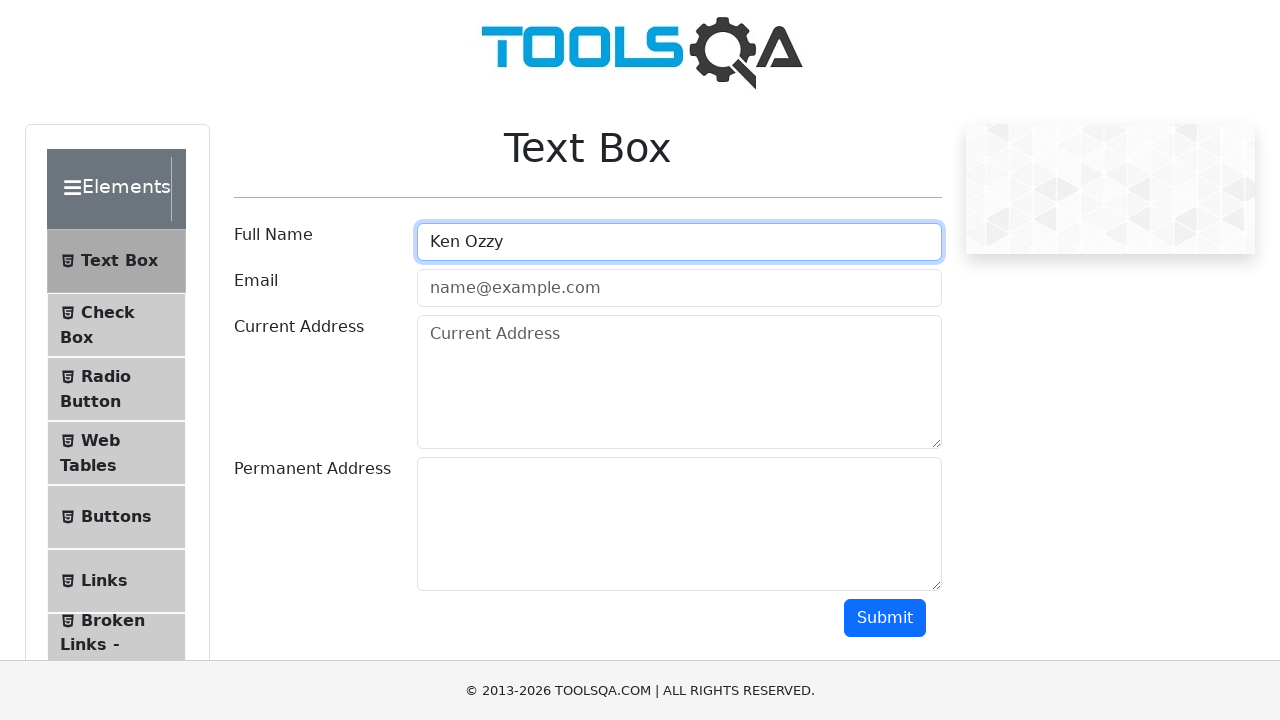

Filled email field with 'Ken@ken.com' on #userEmail
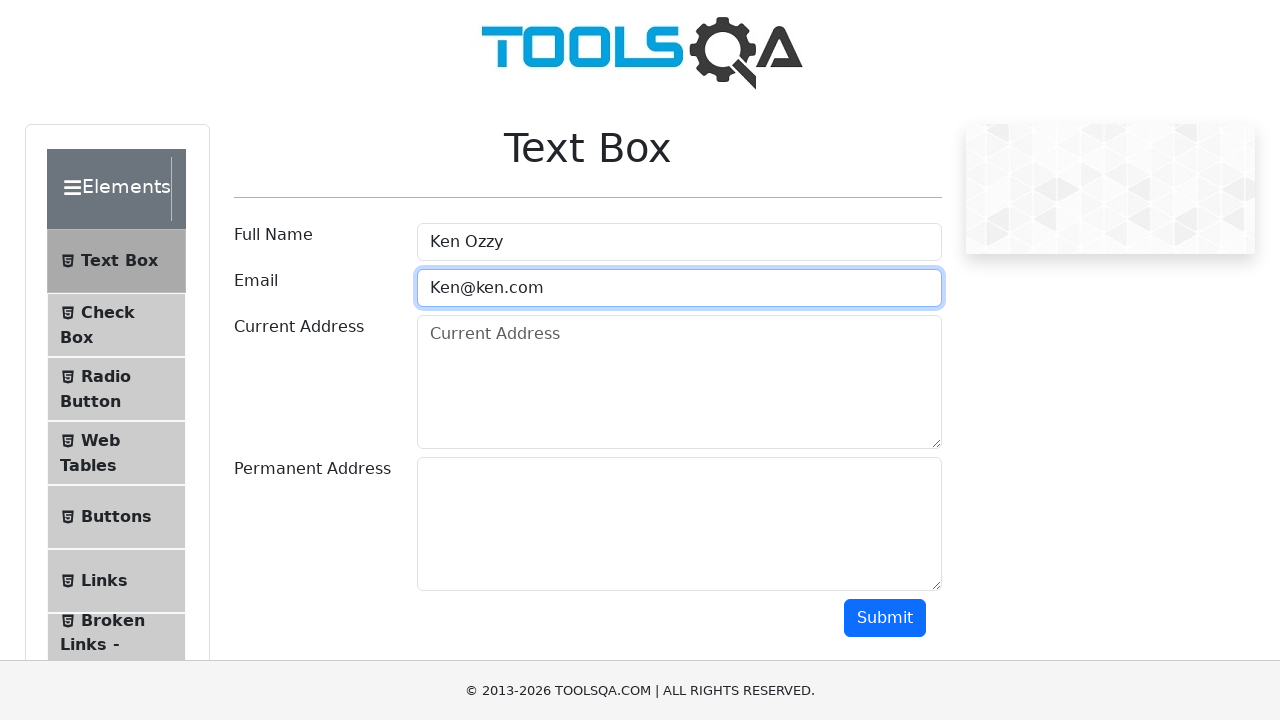

Filled current address field with '1090 Kennedy St, New Mexico' on #currentAddress
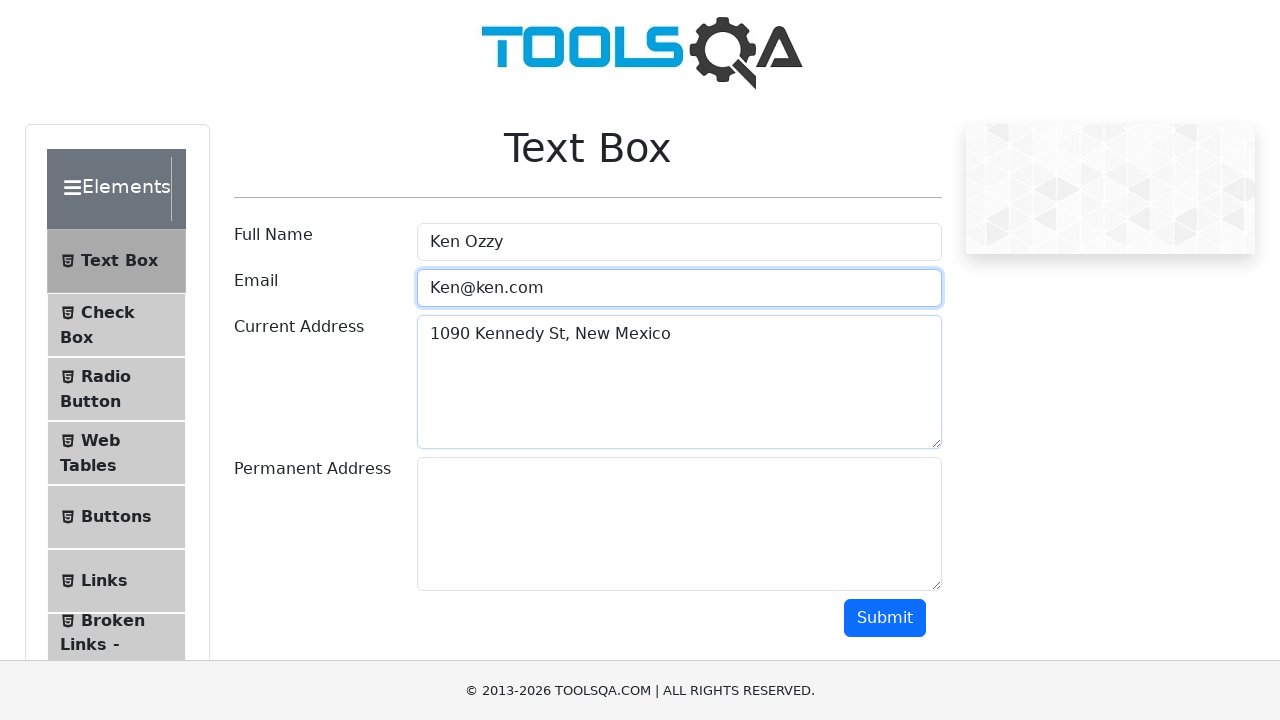

Filled permanent address field with '1240 Billherd Ave, Kentucky' on #permanentAddress
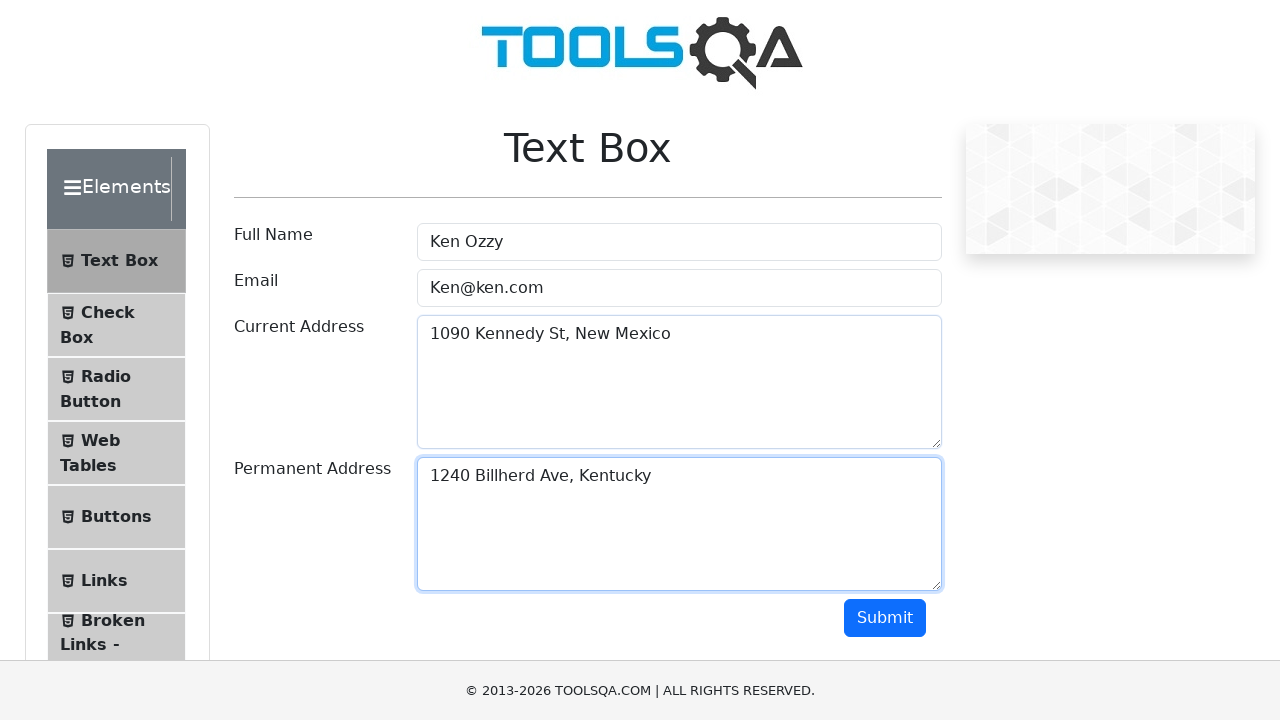

Clicked Submit button to submit the form at (885, 618) on internal:role=button[name="Submit"i]
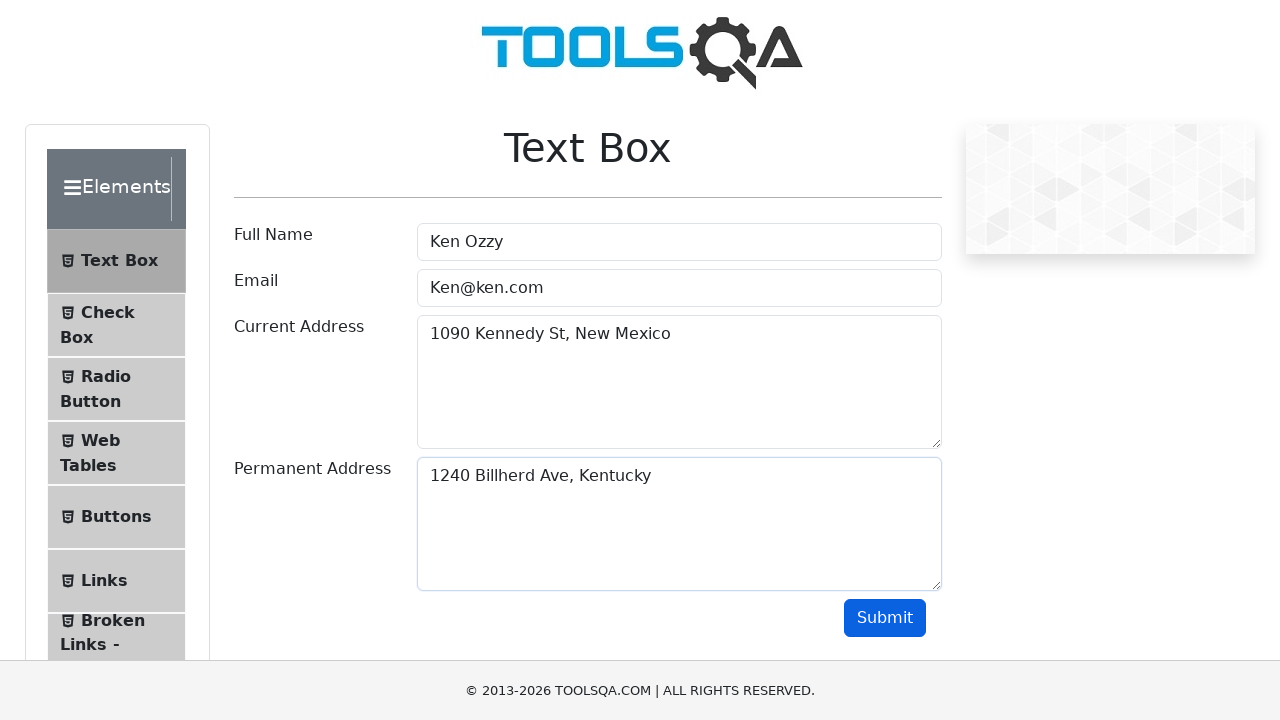

Verified output is visible - form submission successful
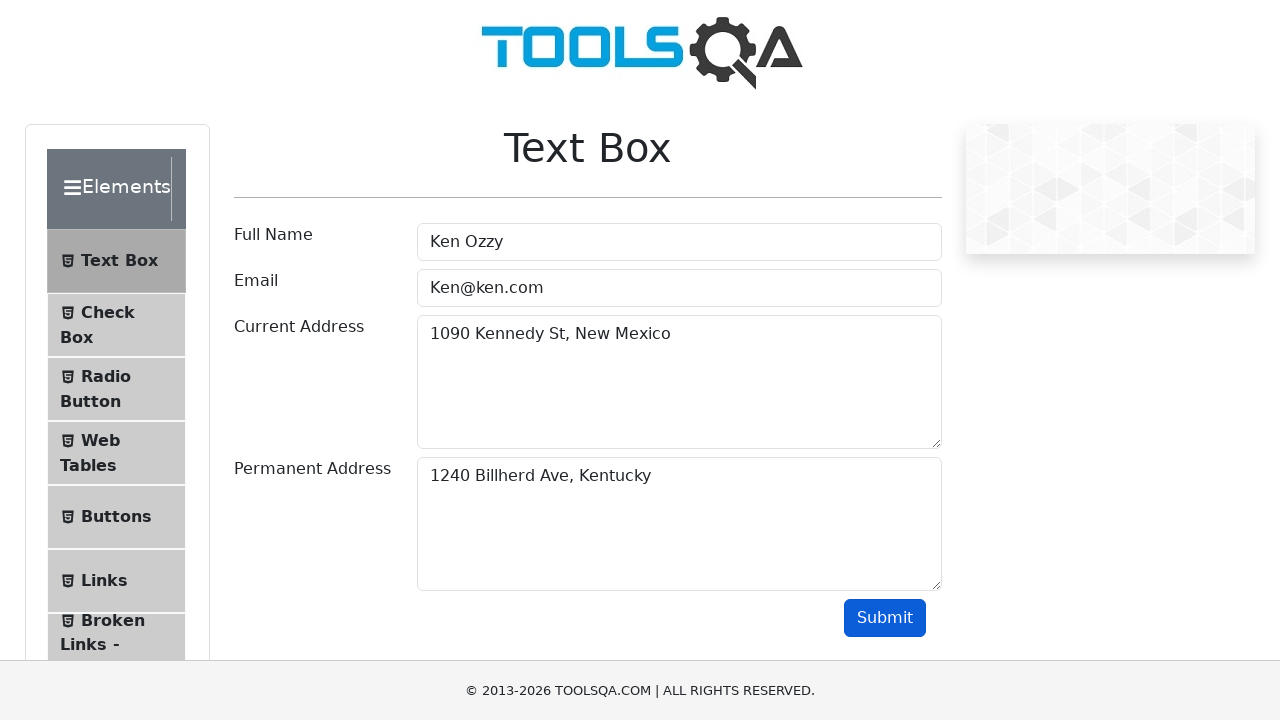

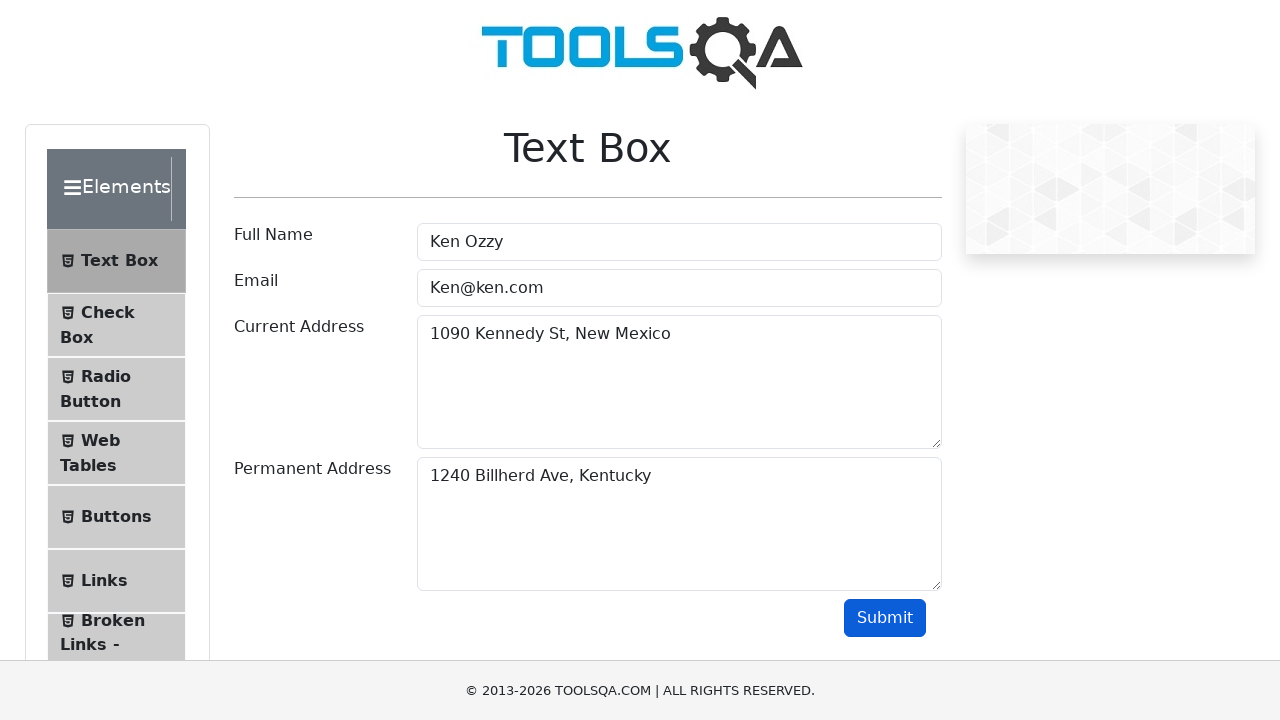